Creates a note, then deletes it by clicking delete and confirming the alert dialog

Starting URL: https://testpages.eviltester.com/styled/apps/notes/simplenotes.html

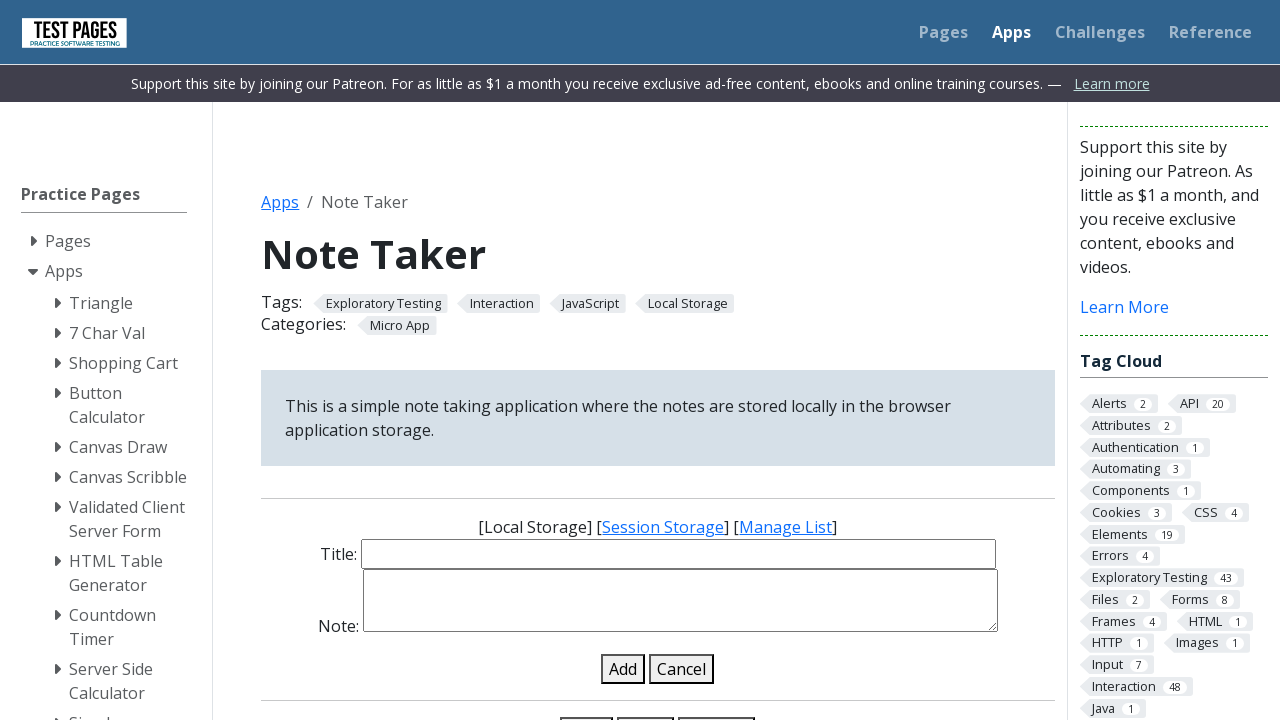

Filled note title input with 'Note to delete' on #note-title-input
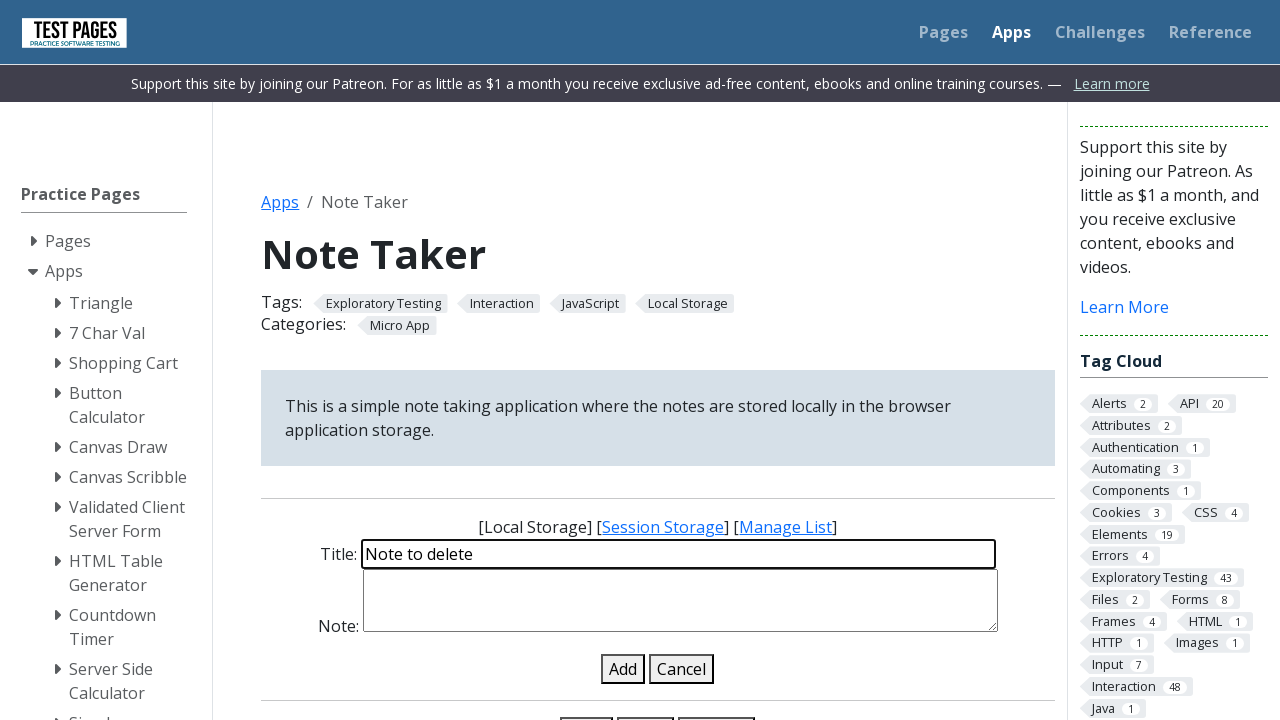

Filled note details input with 'This will be deleted' on #note-details-input
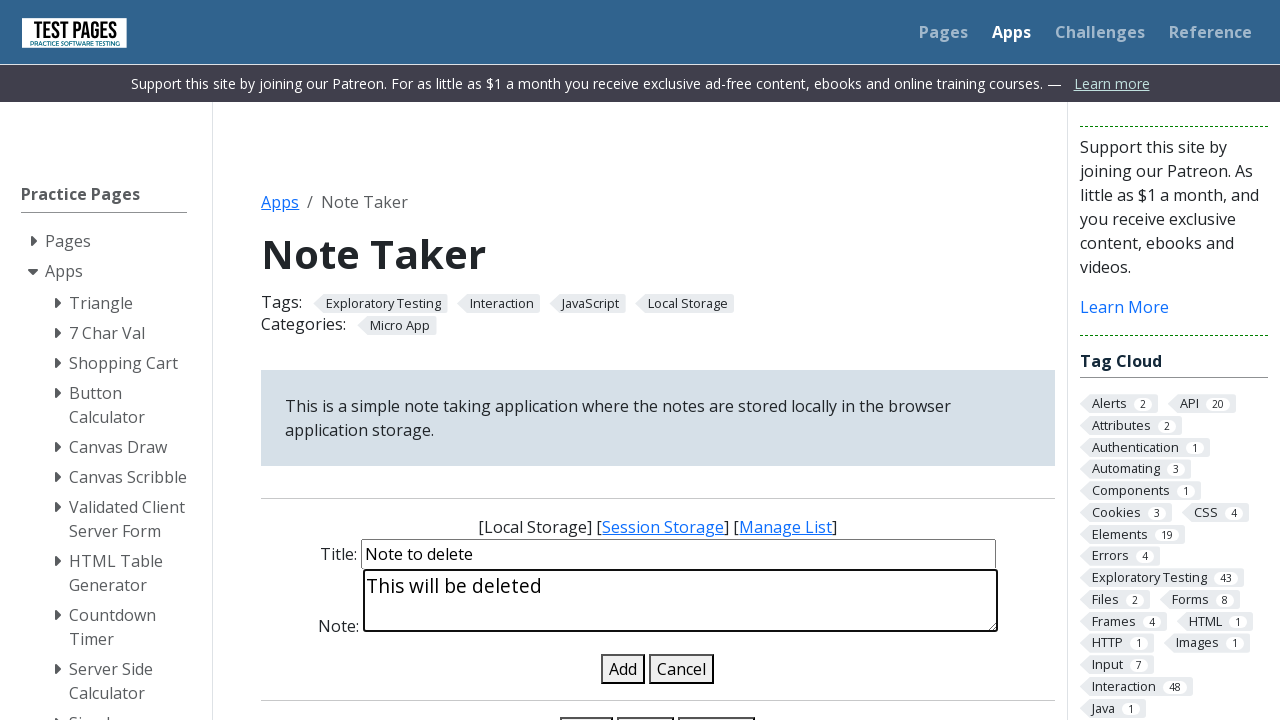

Clicked add note button to create the note at (623, 669) on #add-note
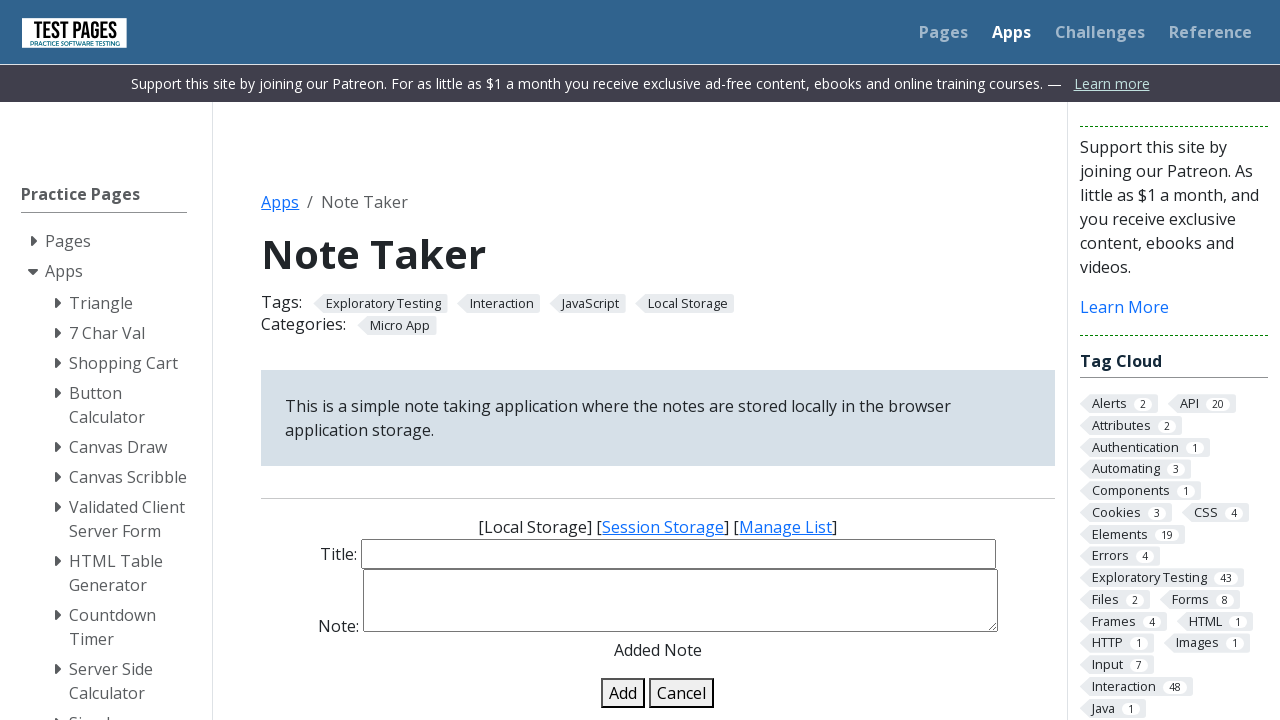

Waited for note to appear in the list
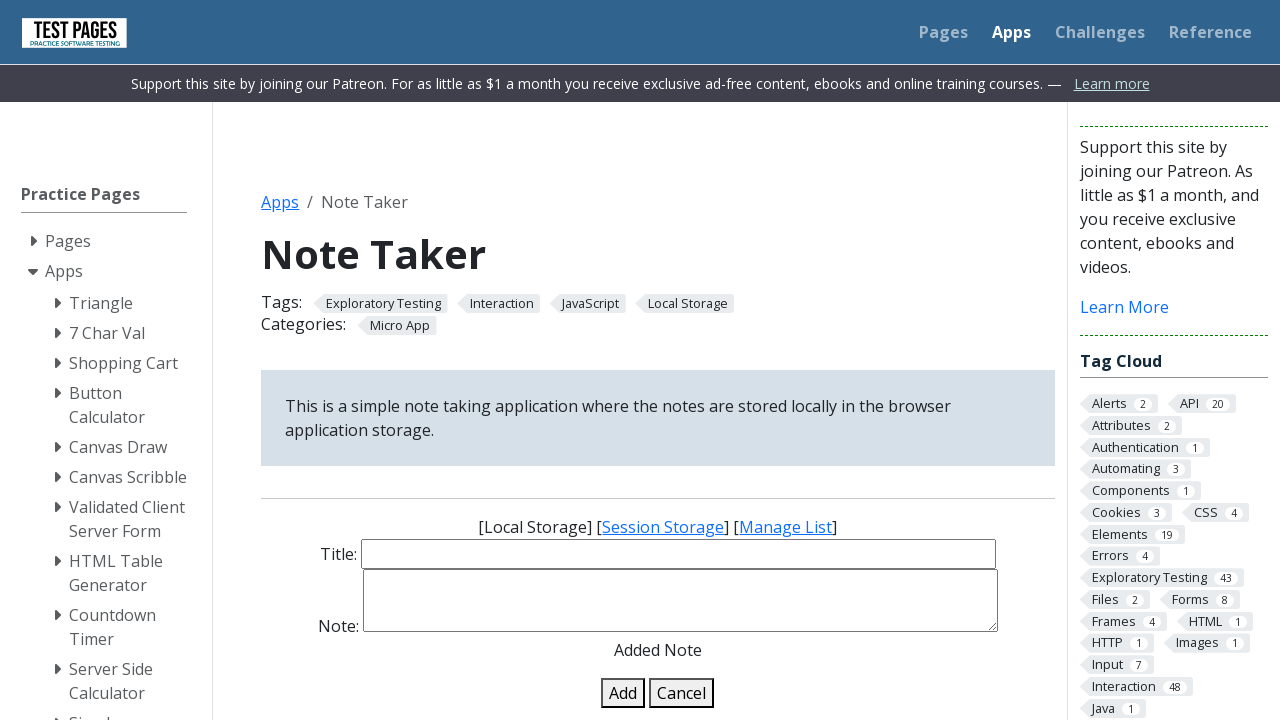

Set up dialog handler to automatically accept confirmation
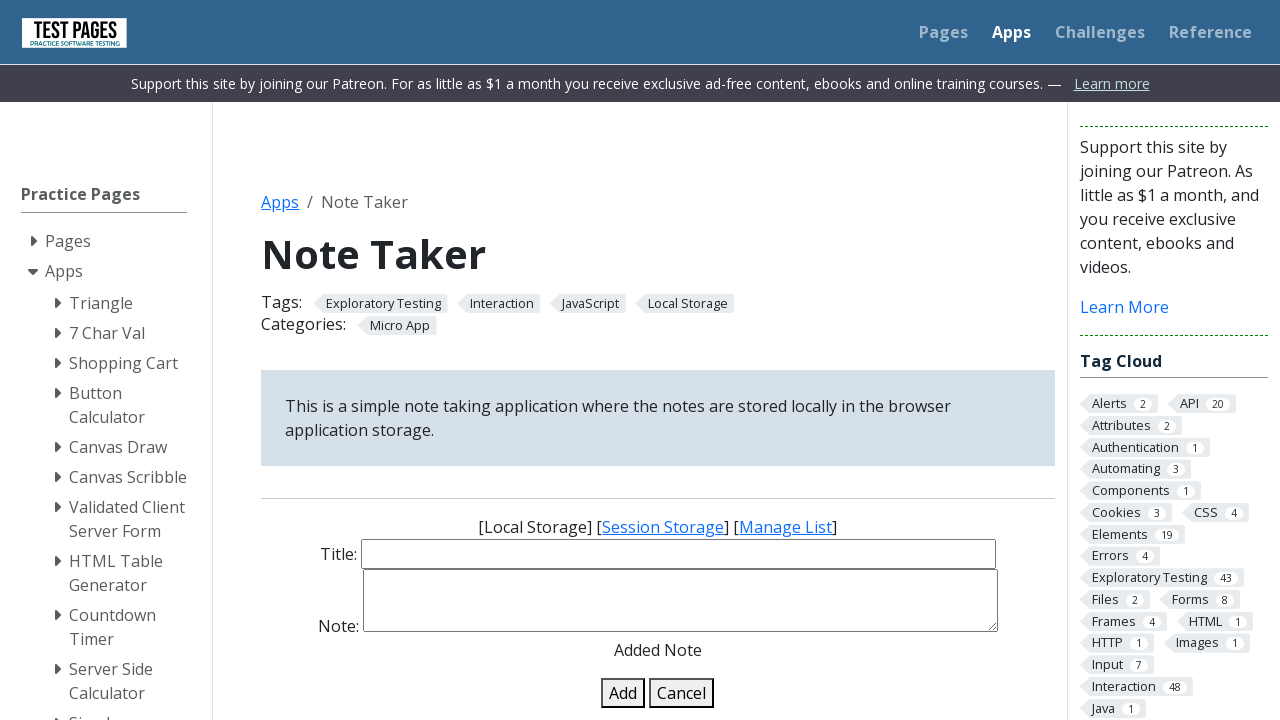

Clicked delete button on the first note at (274, 360) on .delete-note-in-list >> nth=0
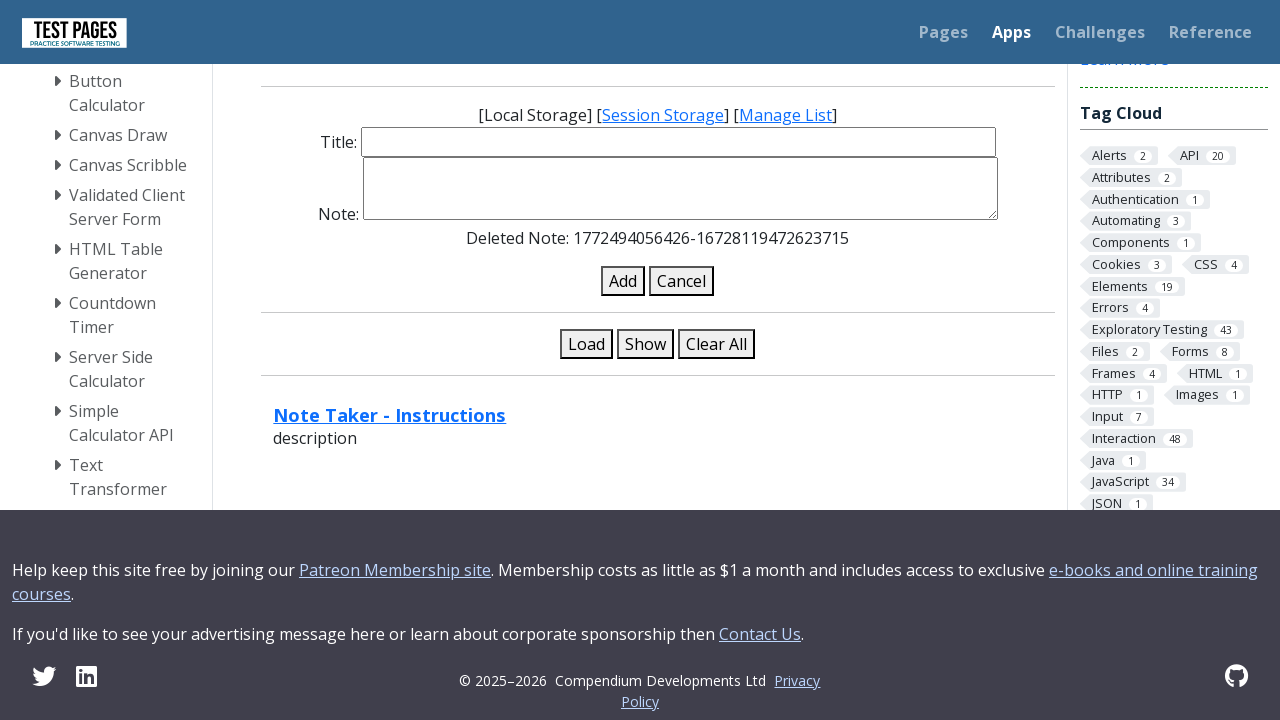

Waited for deletion to process
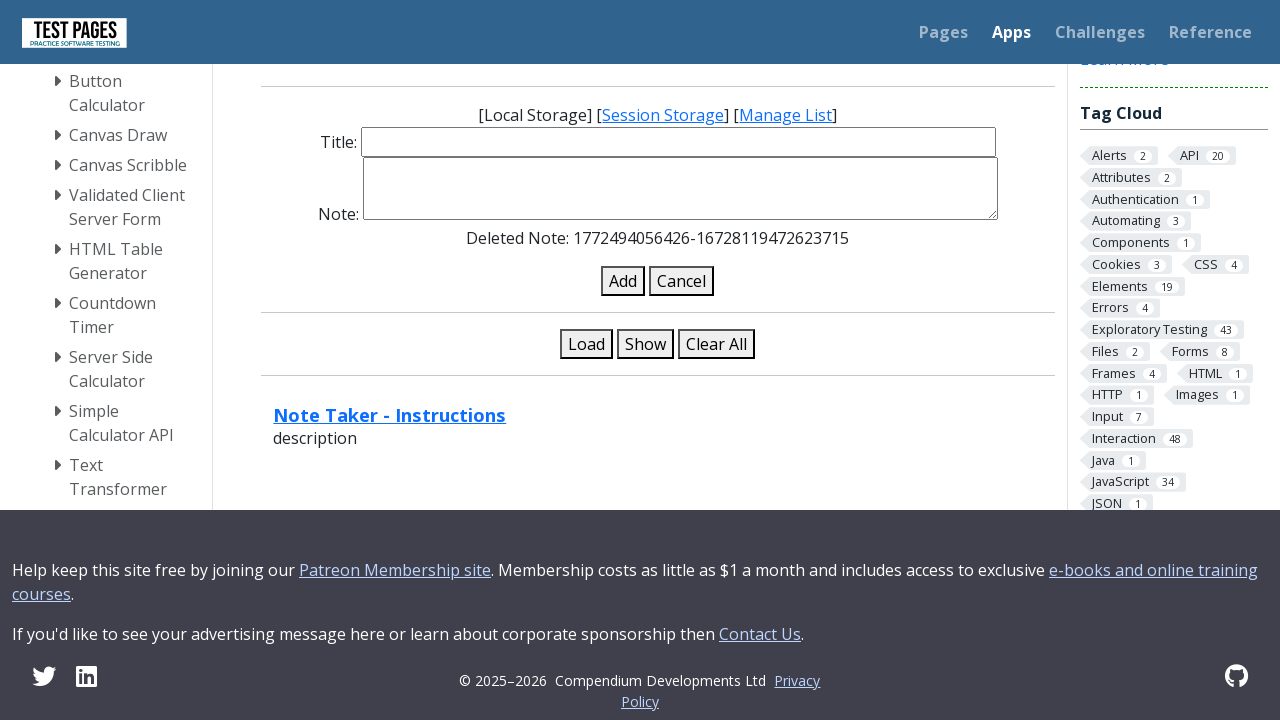

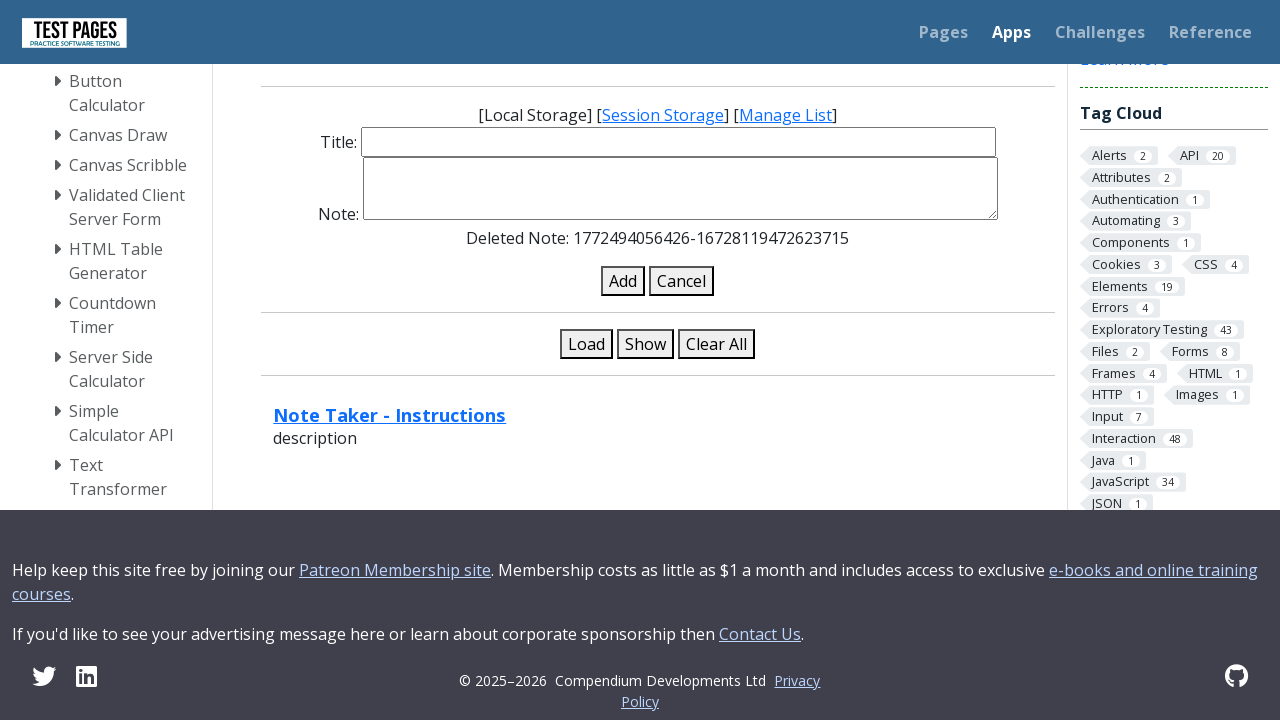